Tests drag and drop functionality by dragging an element and dropping it onto a target area within an iframe

Starting URL: https://jqueryui.com/droppable/

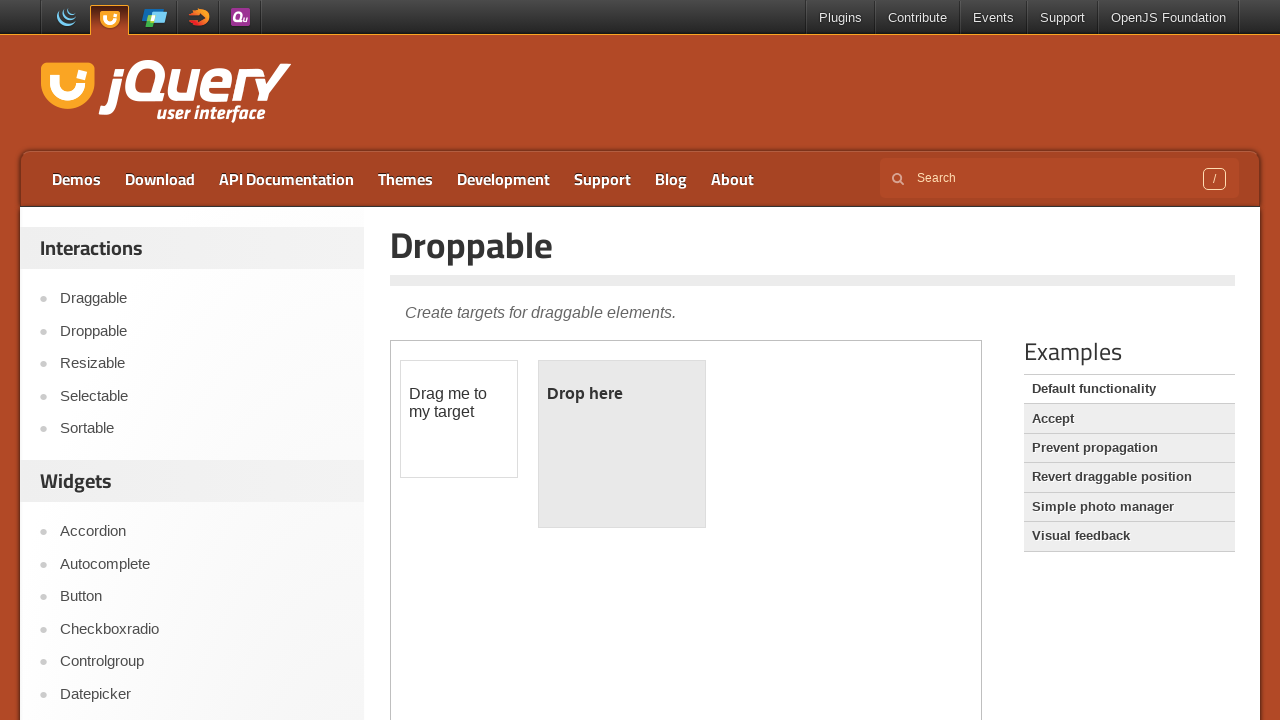

Located the demo iframe containing draggable and droppable elements
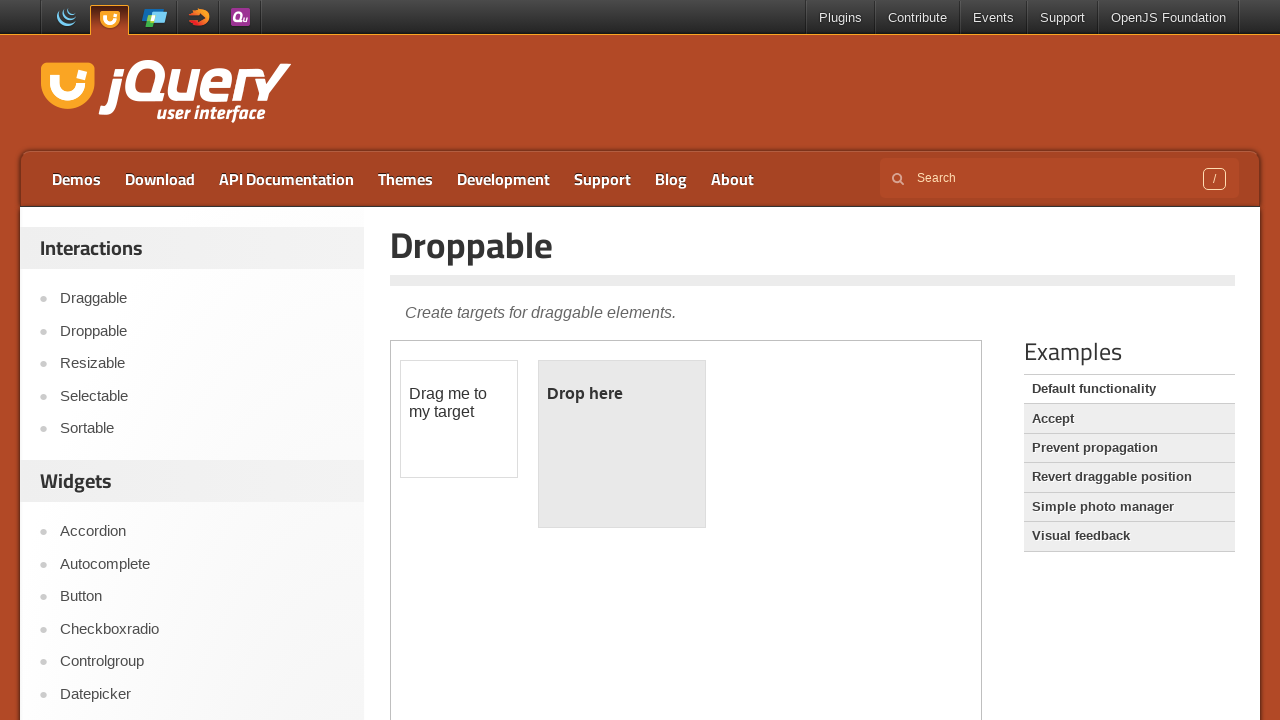

Located the draggable element (#draggable) in the iframe
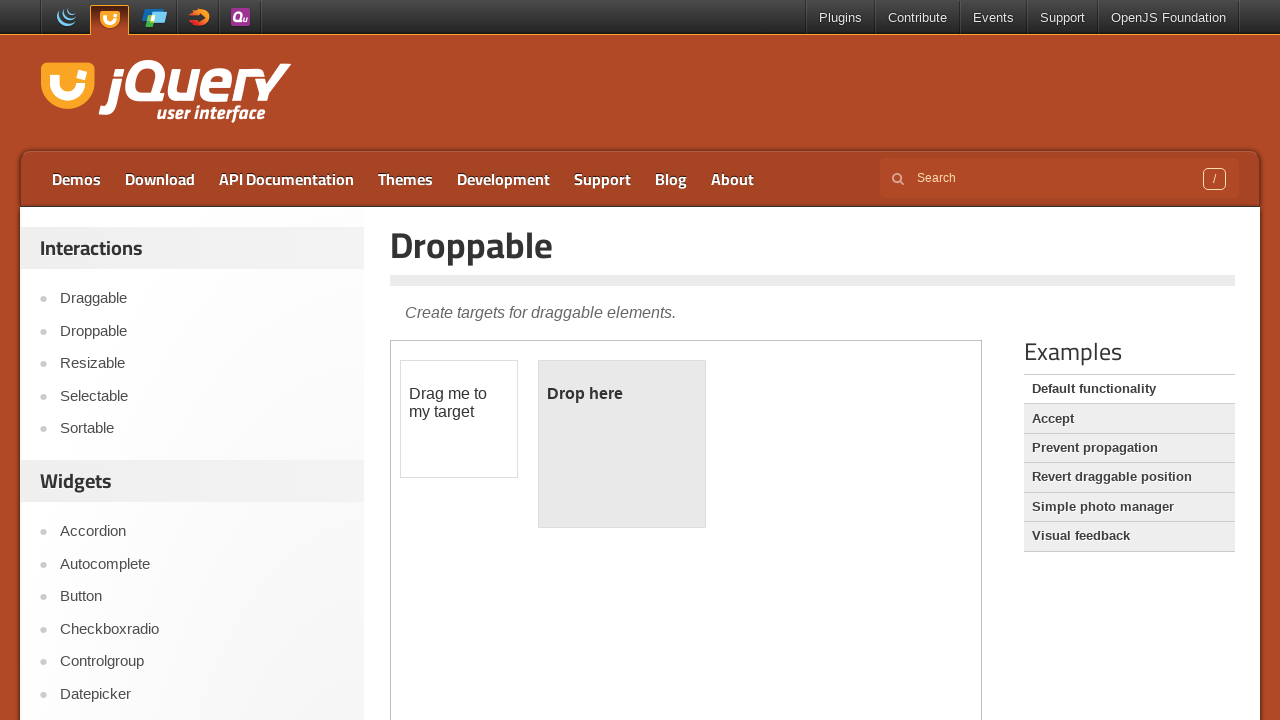

Located the droppable target element (#droppable) in the iframe
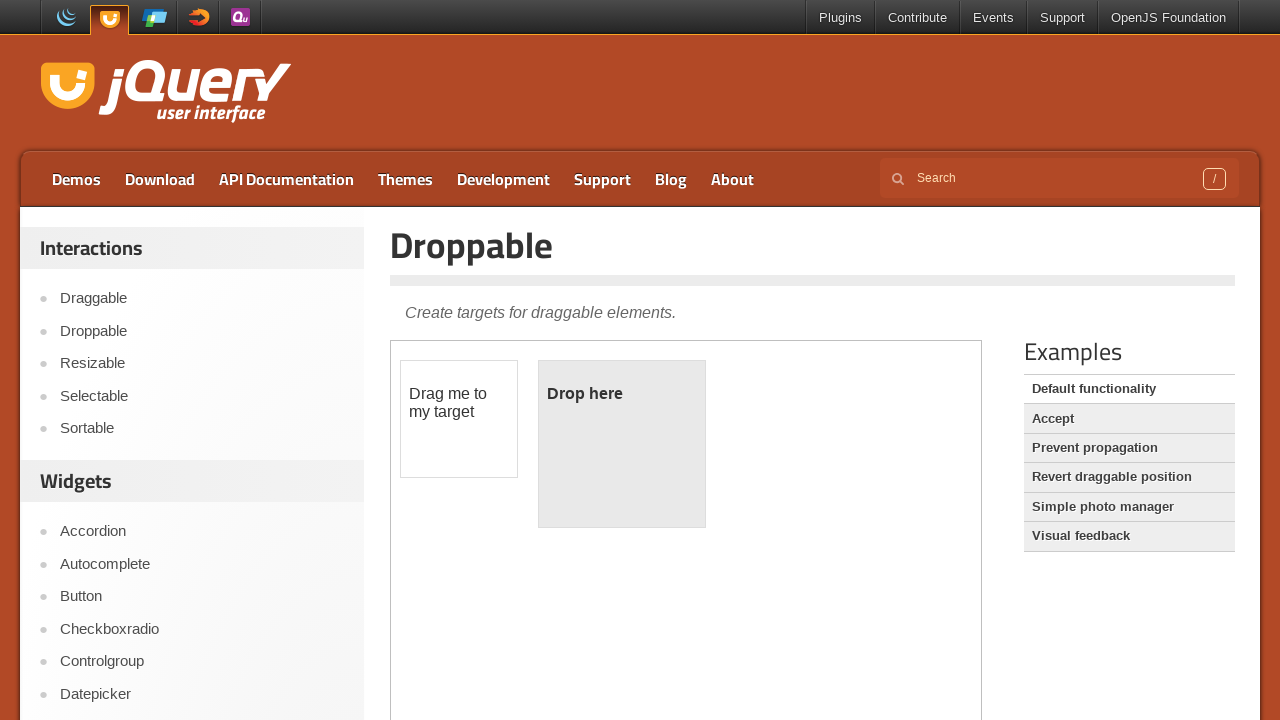

Dragged the draggable element and dropped it onto the droppable target area at (622, 444)
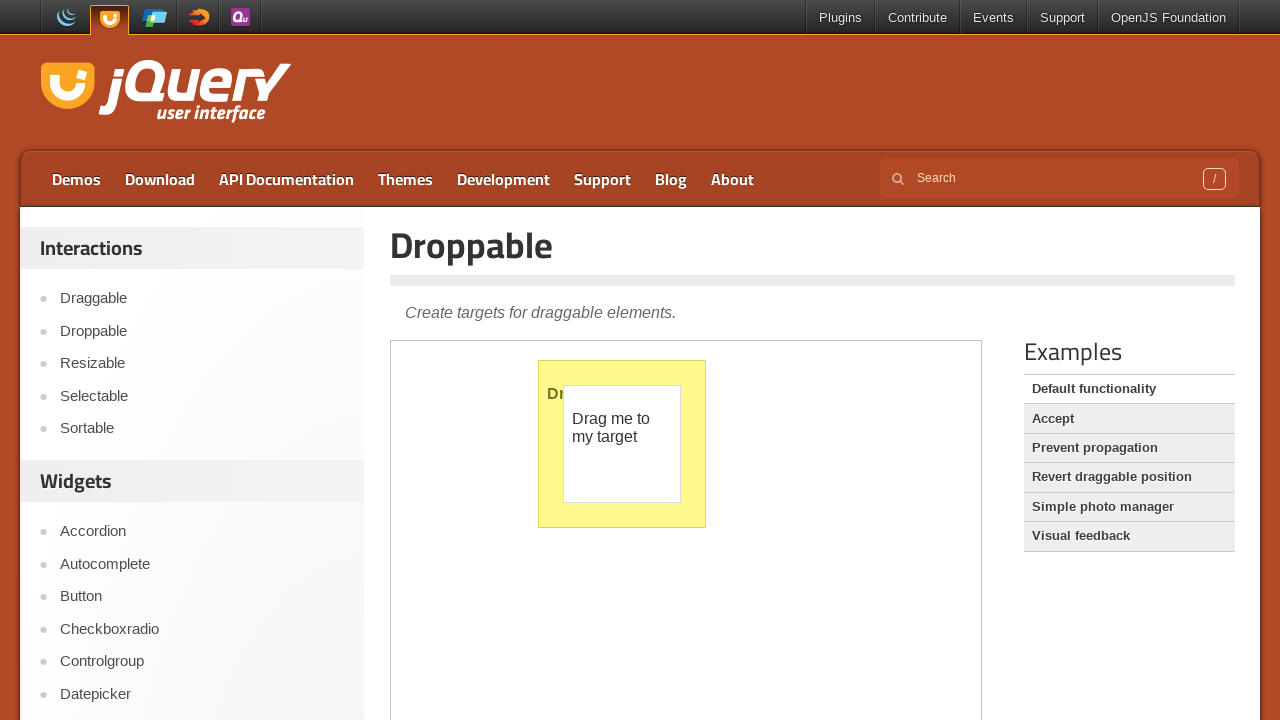

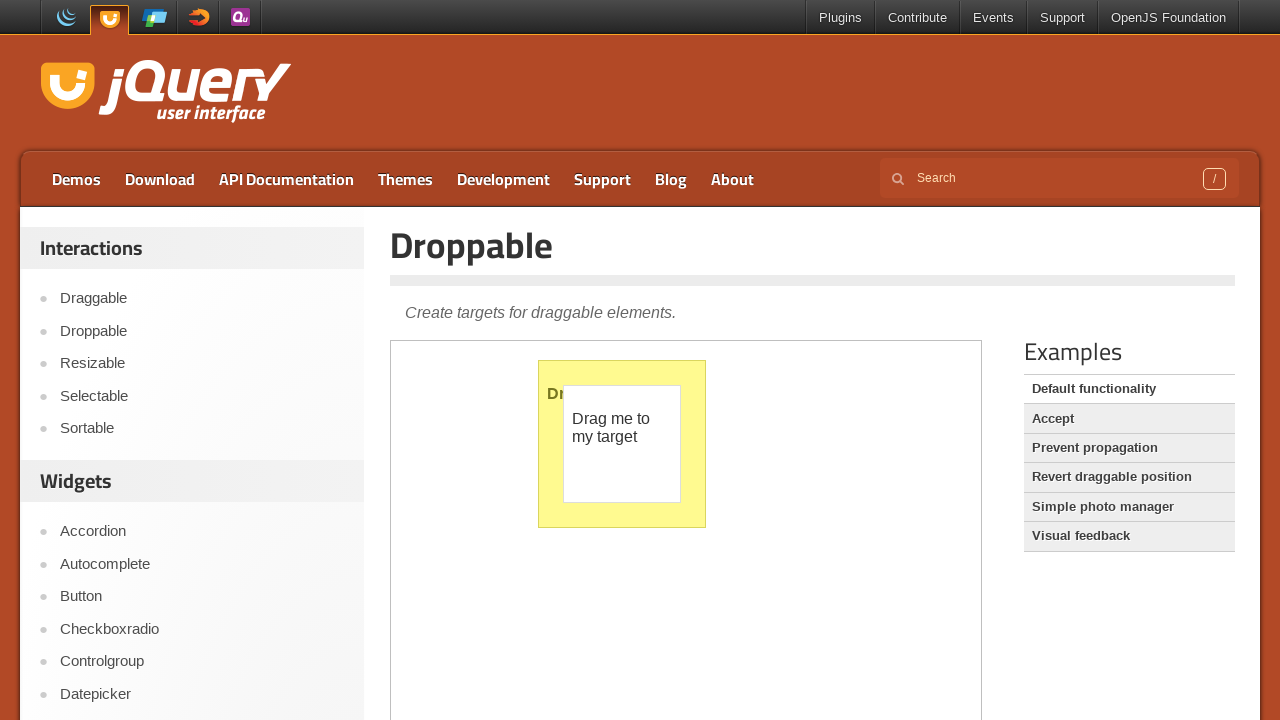